Navigates to Asana homepage and clicks on a navigation link in the header area

Starting URL: https://asana.com/

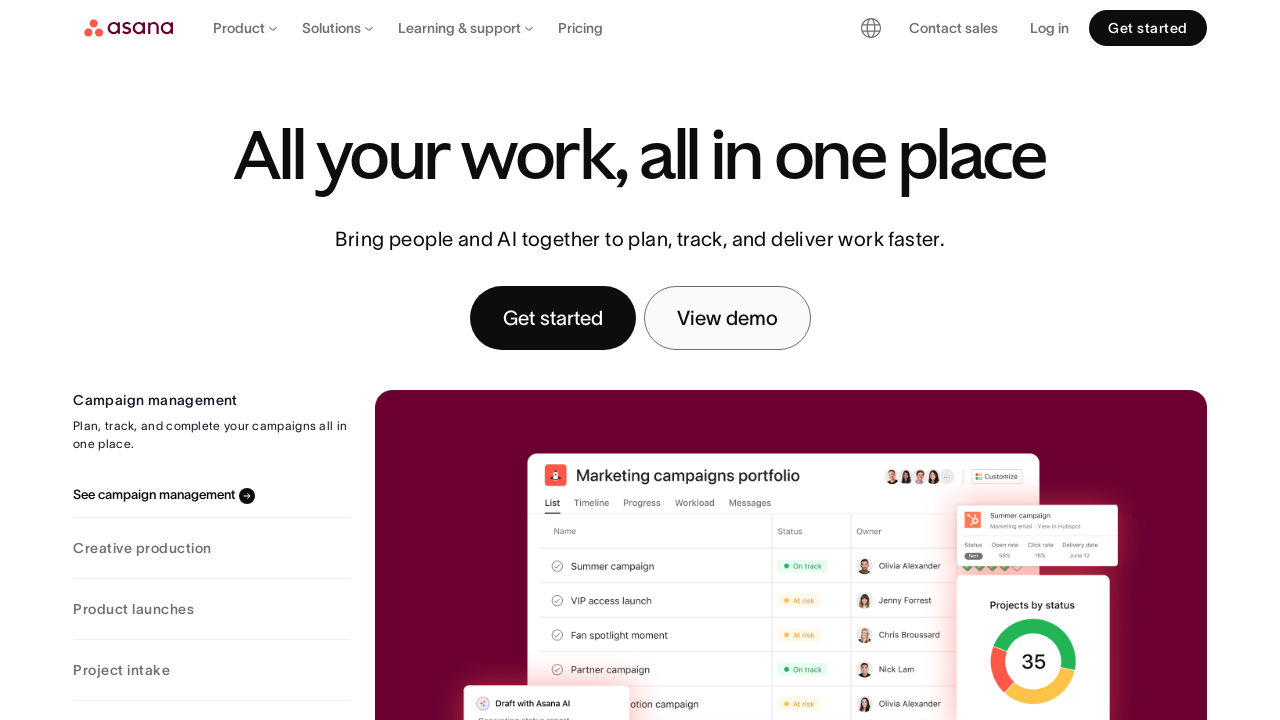

Navigated to Asana homepage
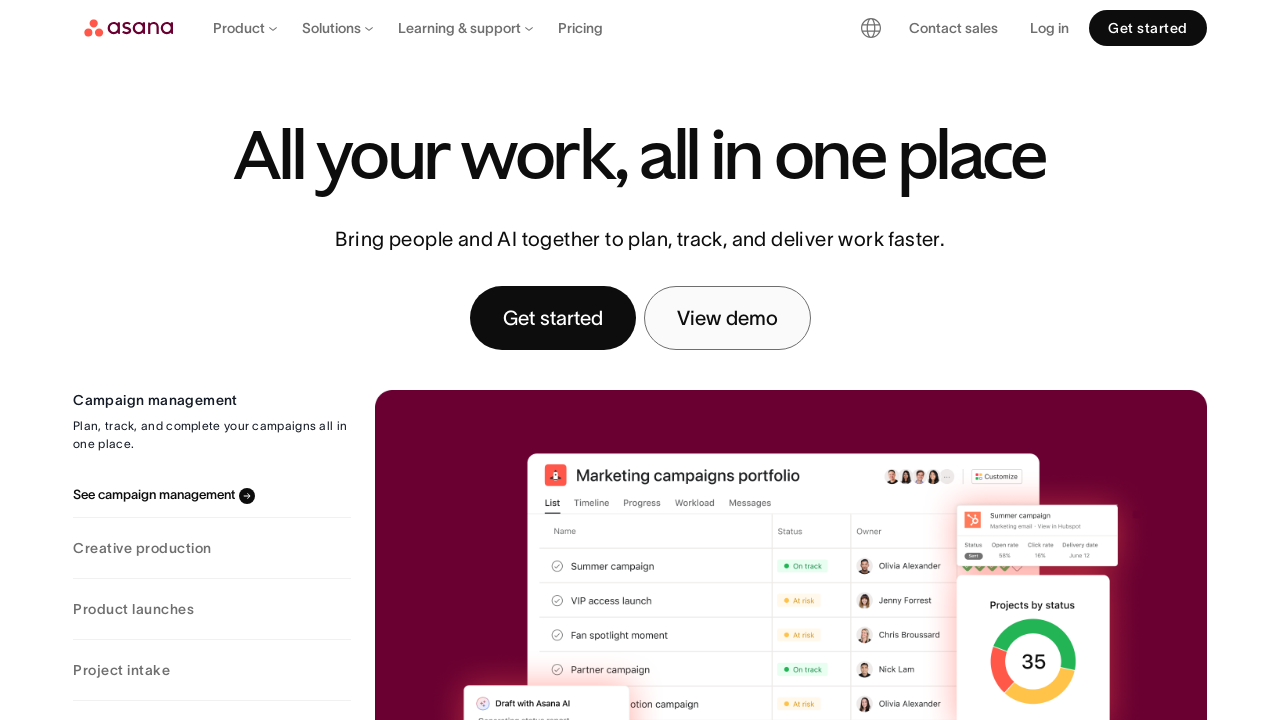

Clicked on navigation link in header area at (1050, 28) on header nav a:nth-of-type(2)
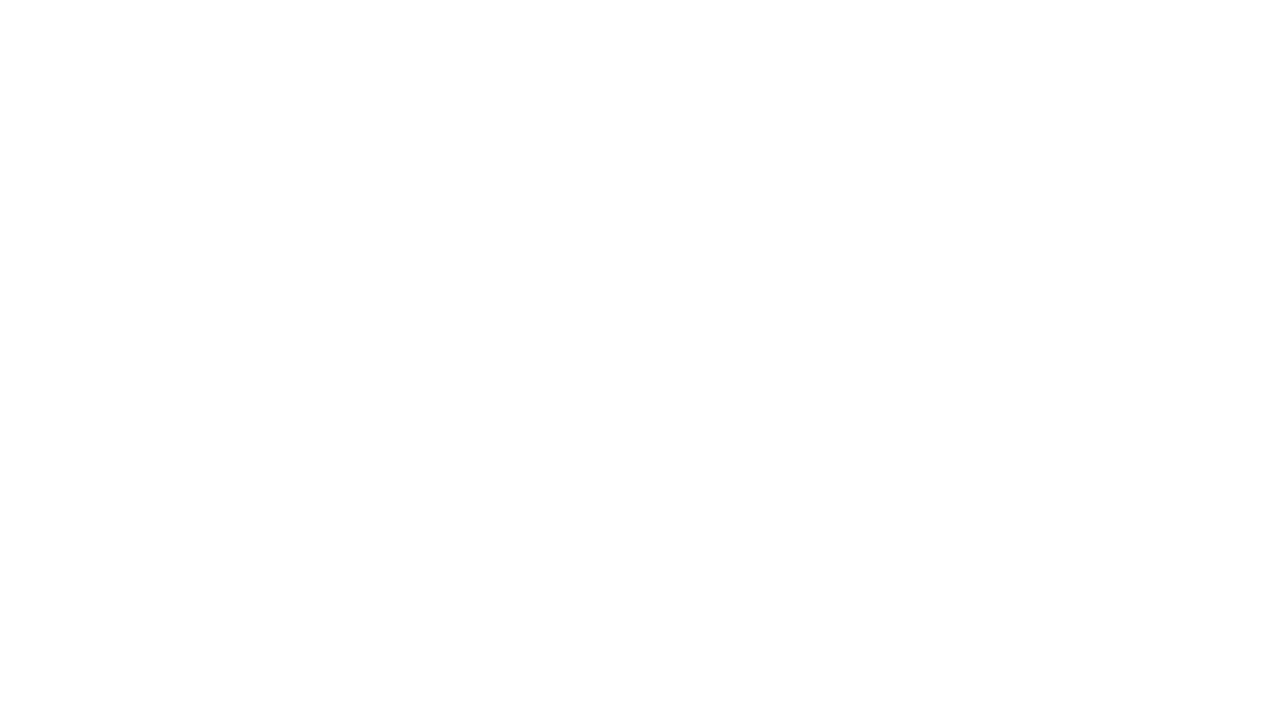

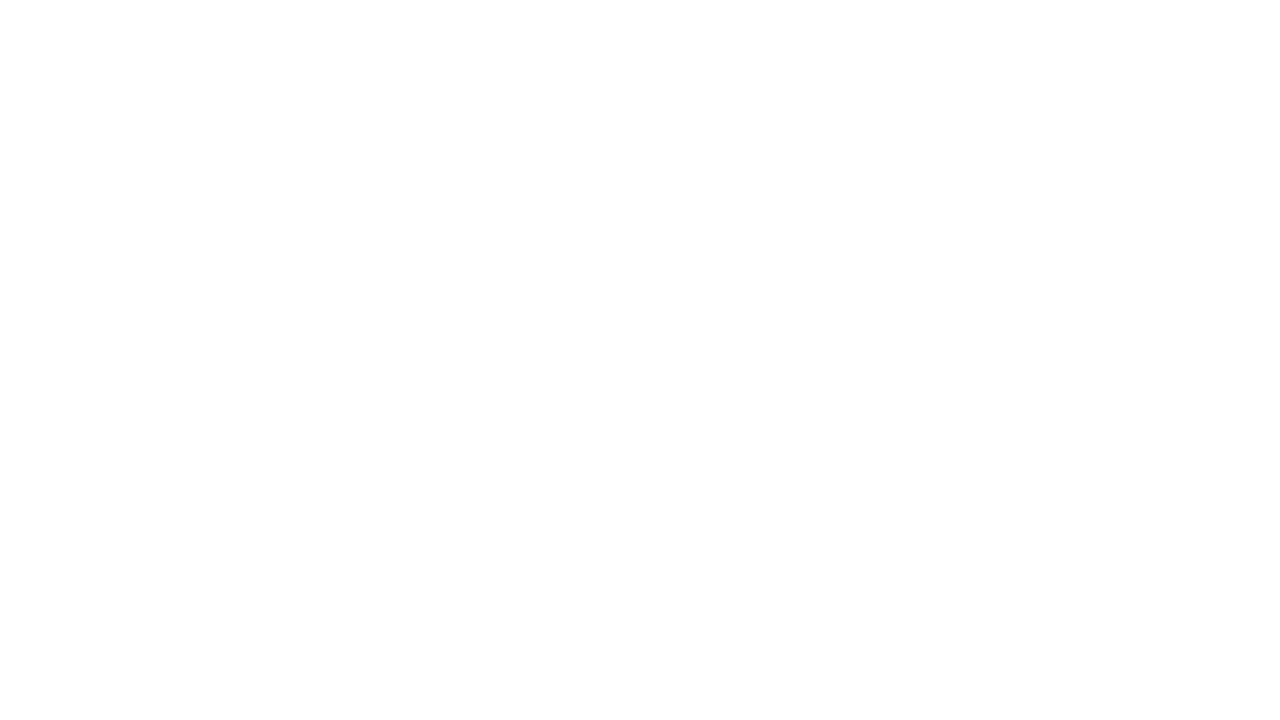